Navigates to Gmail homepage, maximizes the browser window, and verifies the page title against an expected value.

Starting URL: http://www.gmail.com/

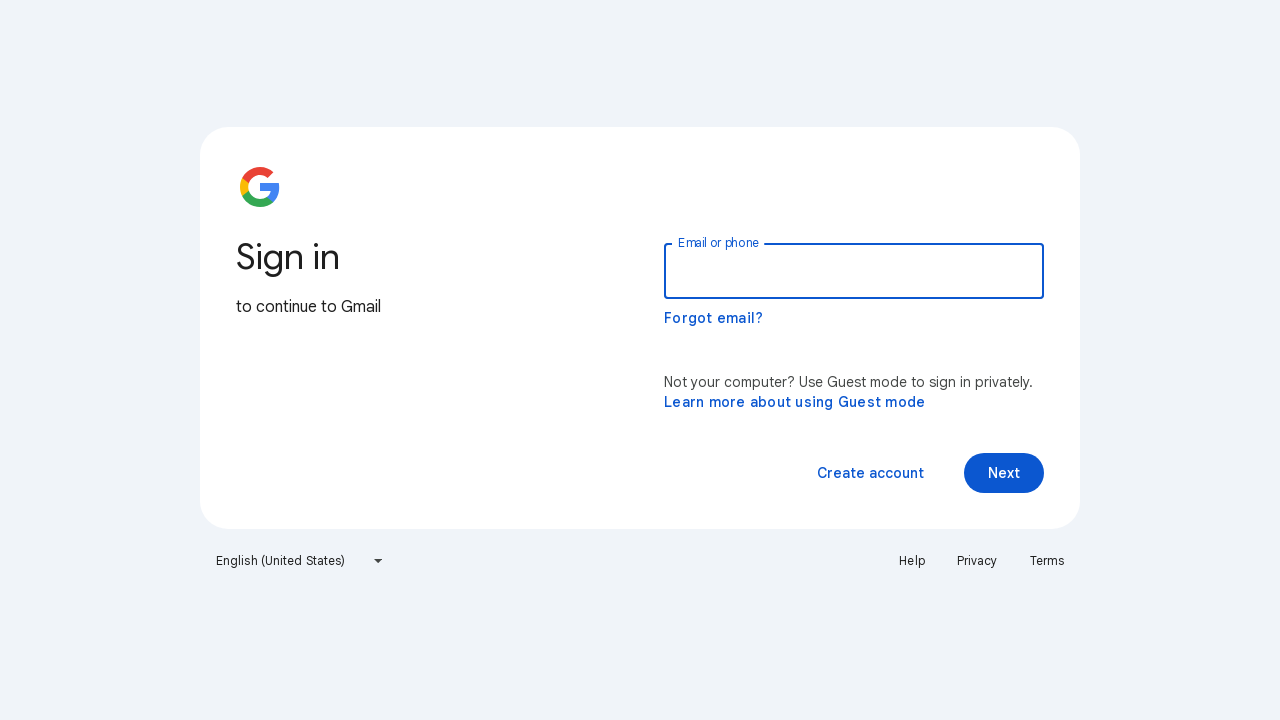

Navigated to Gmail homepage
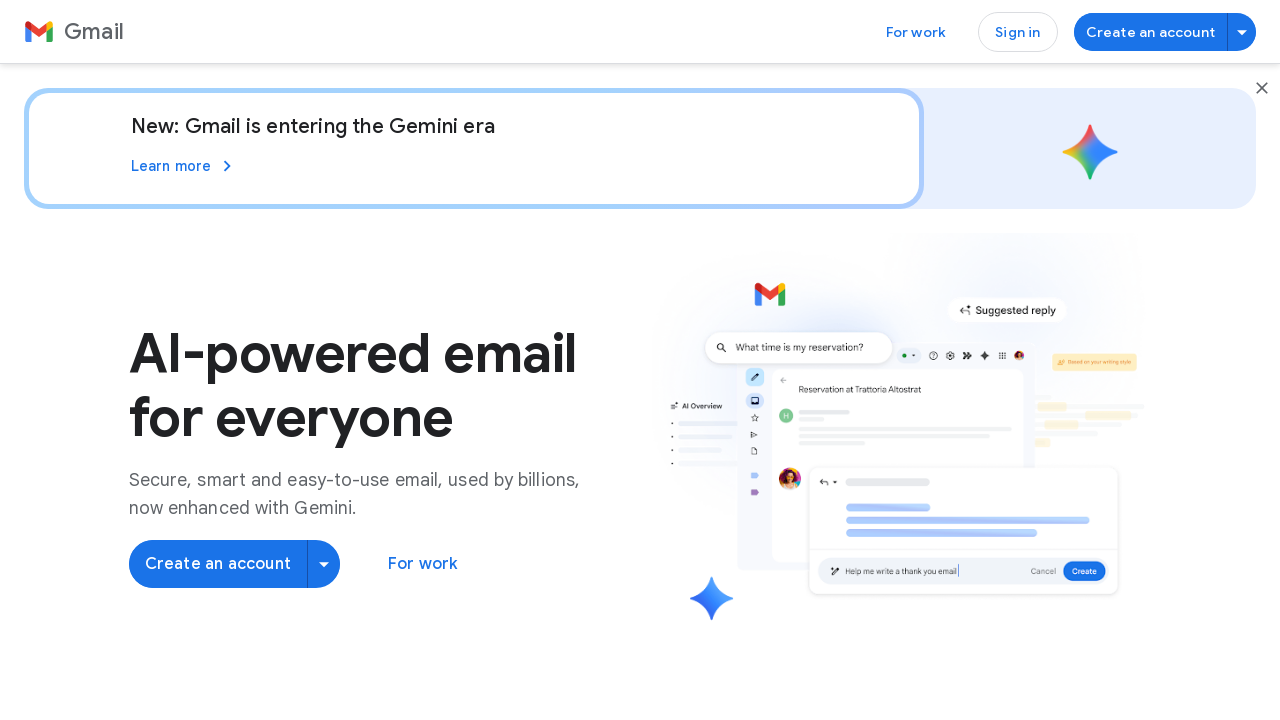

Maximized browser window to 1920x1080
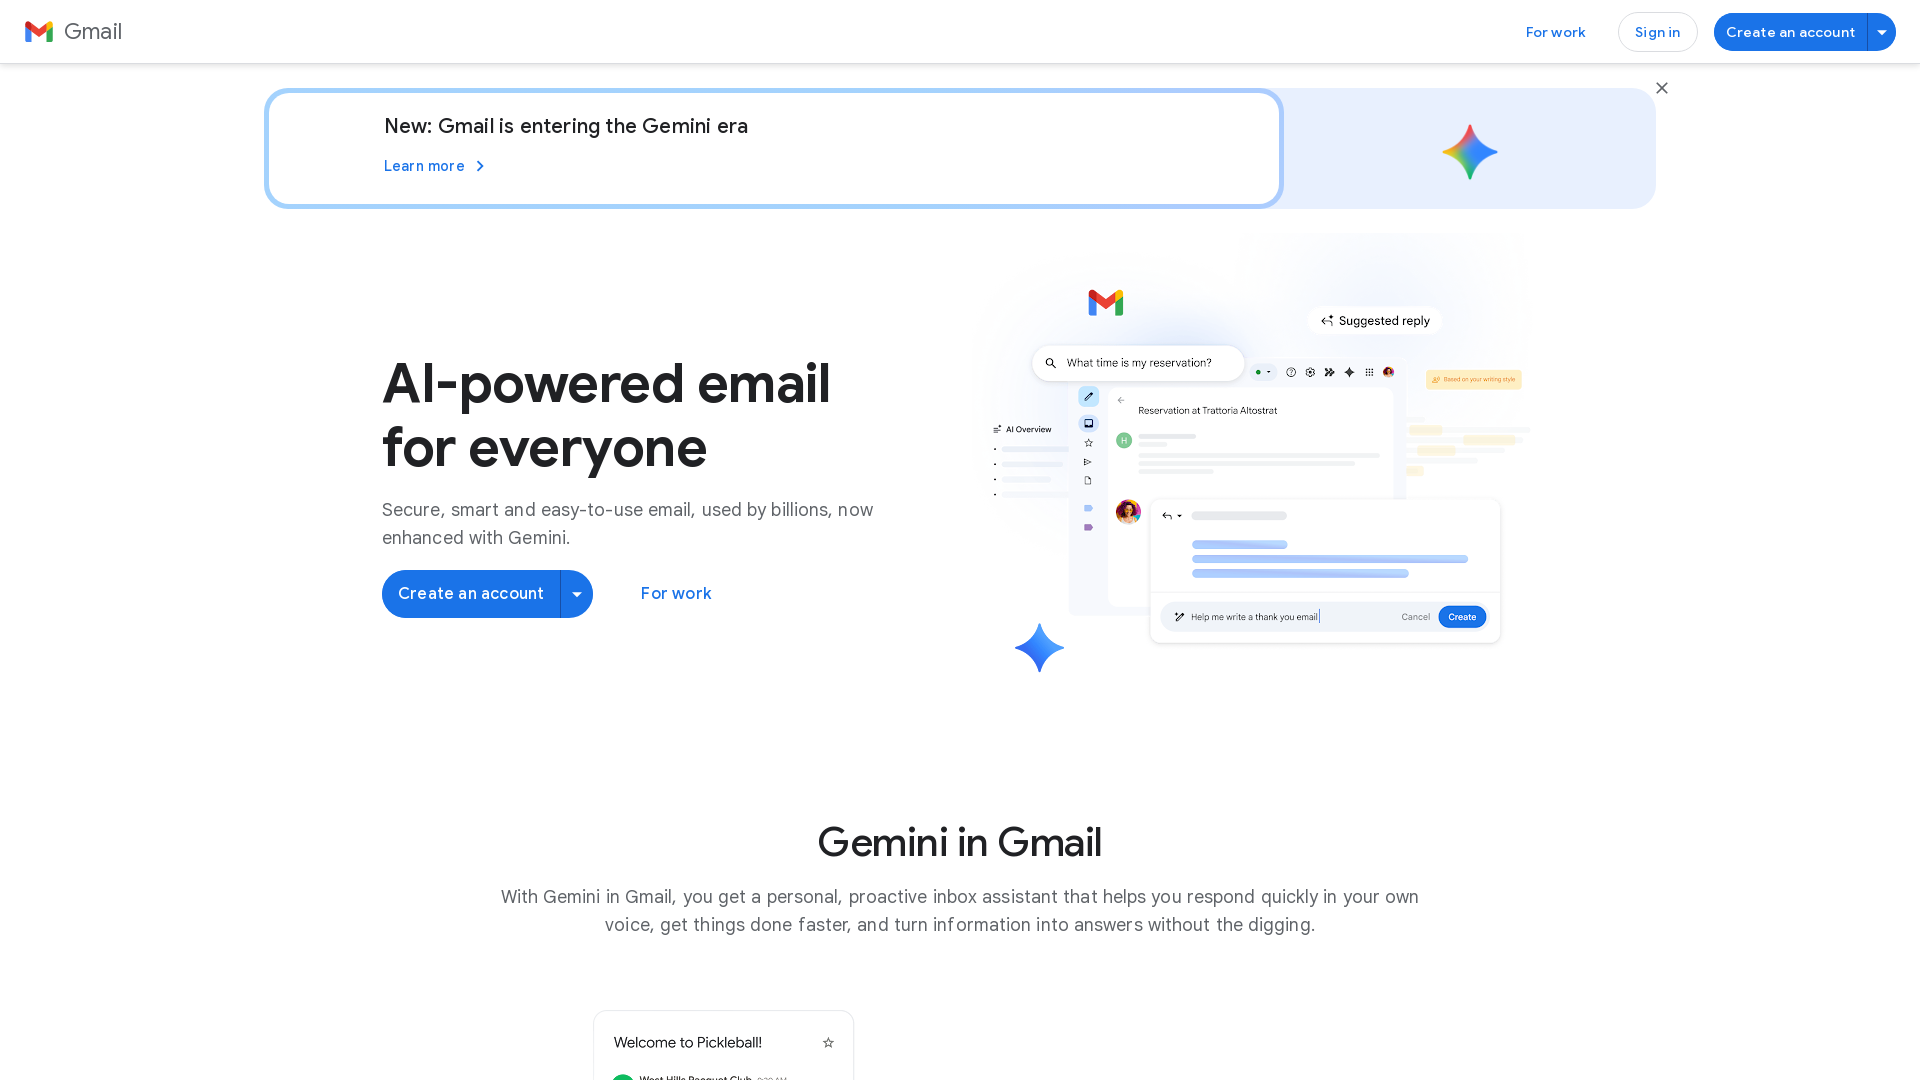

Retrieved page title
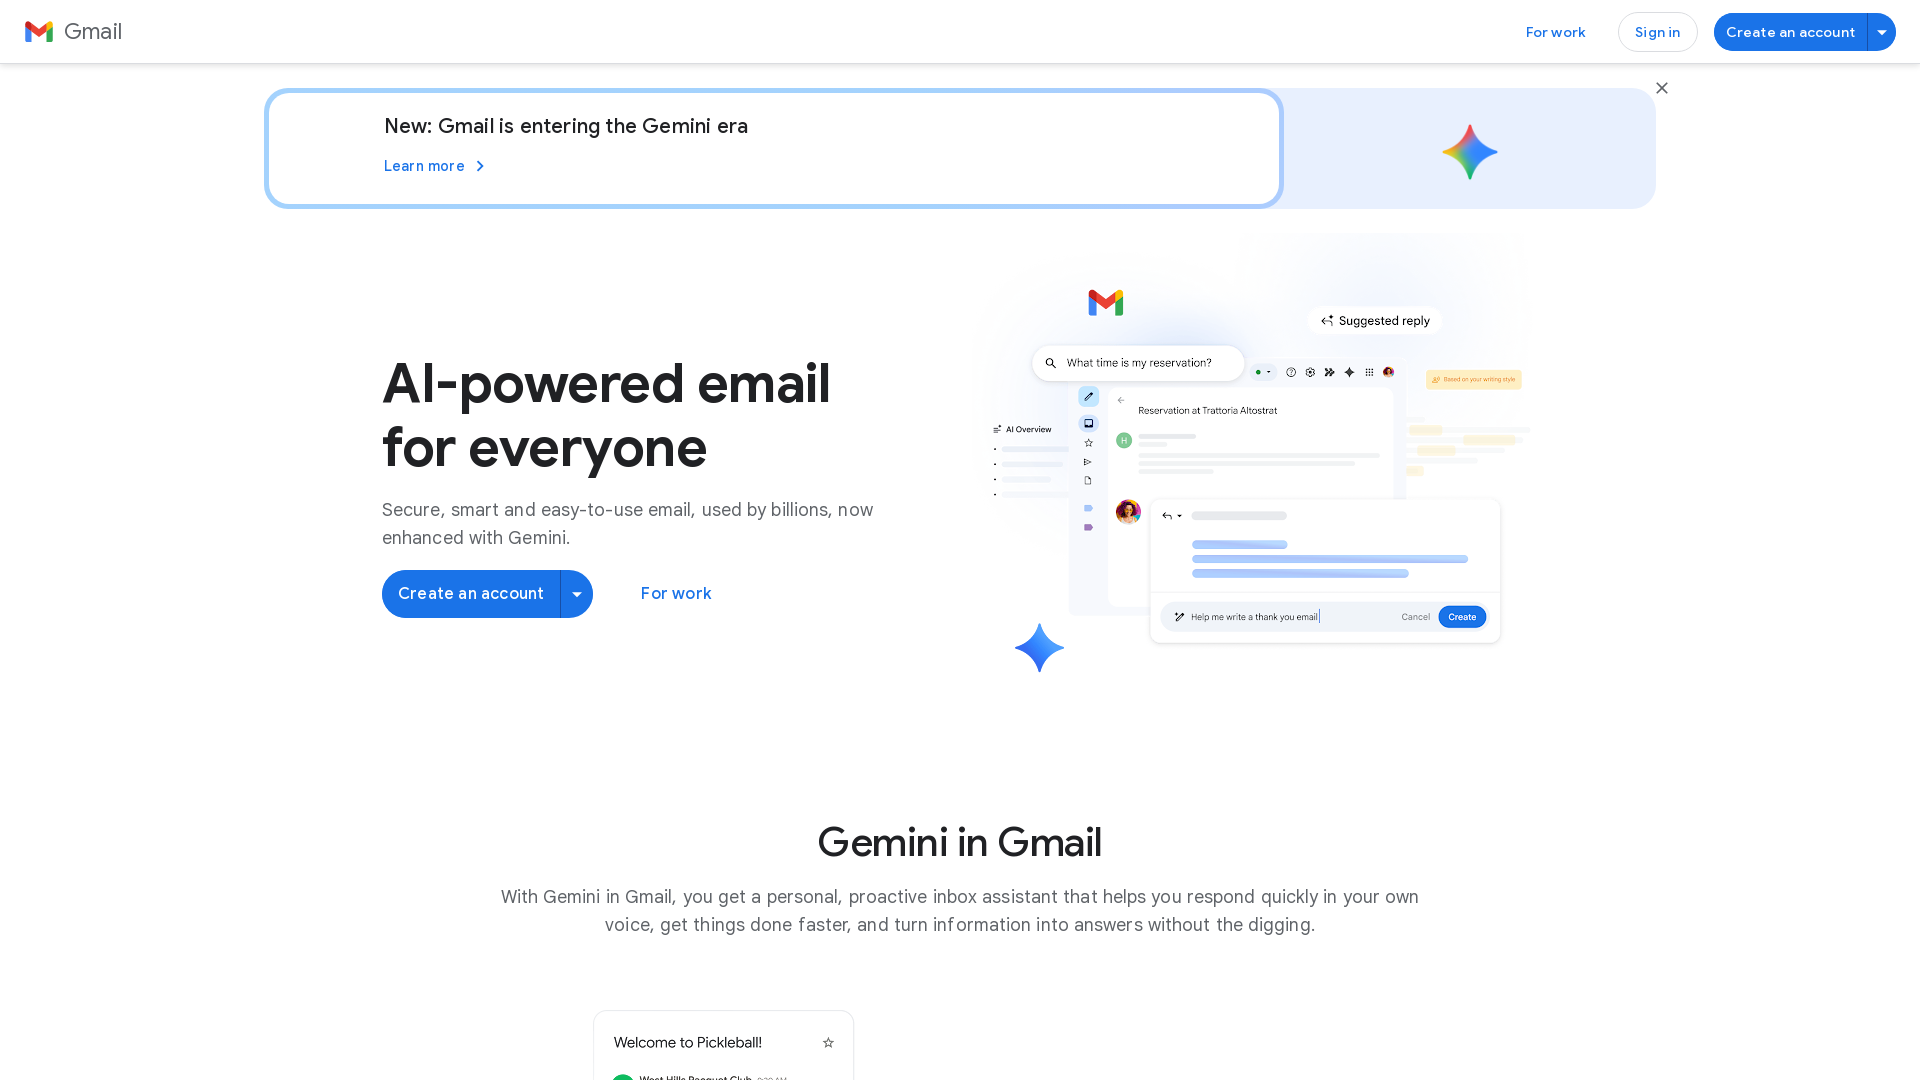

Test Failed - expected title 'Meet Guru99' but got 'Gmail: Secure, AI-Powered Email for Everyone | Google Workspace'
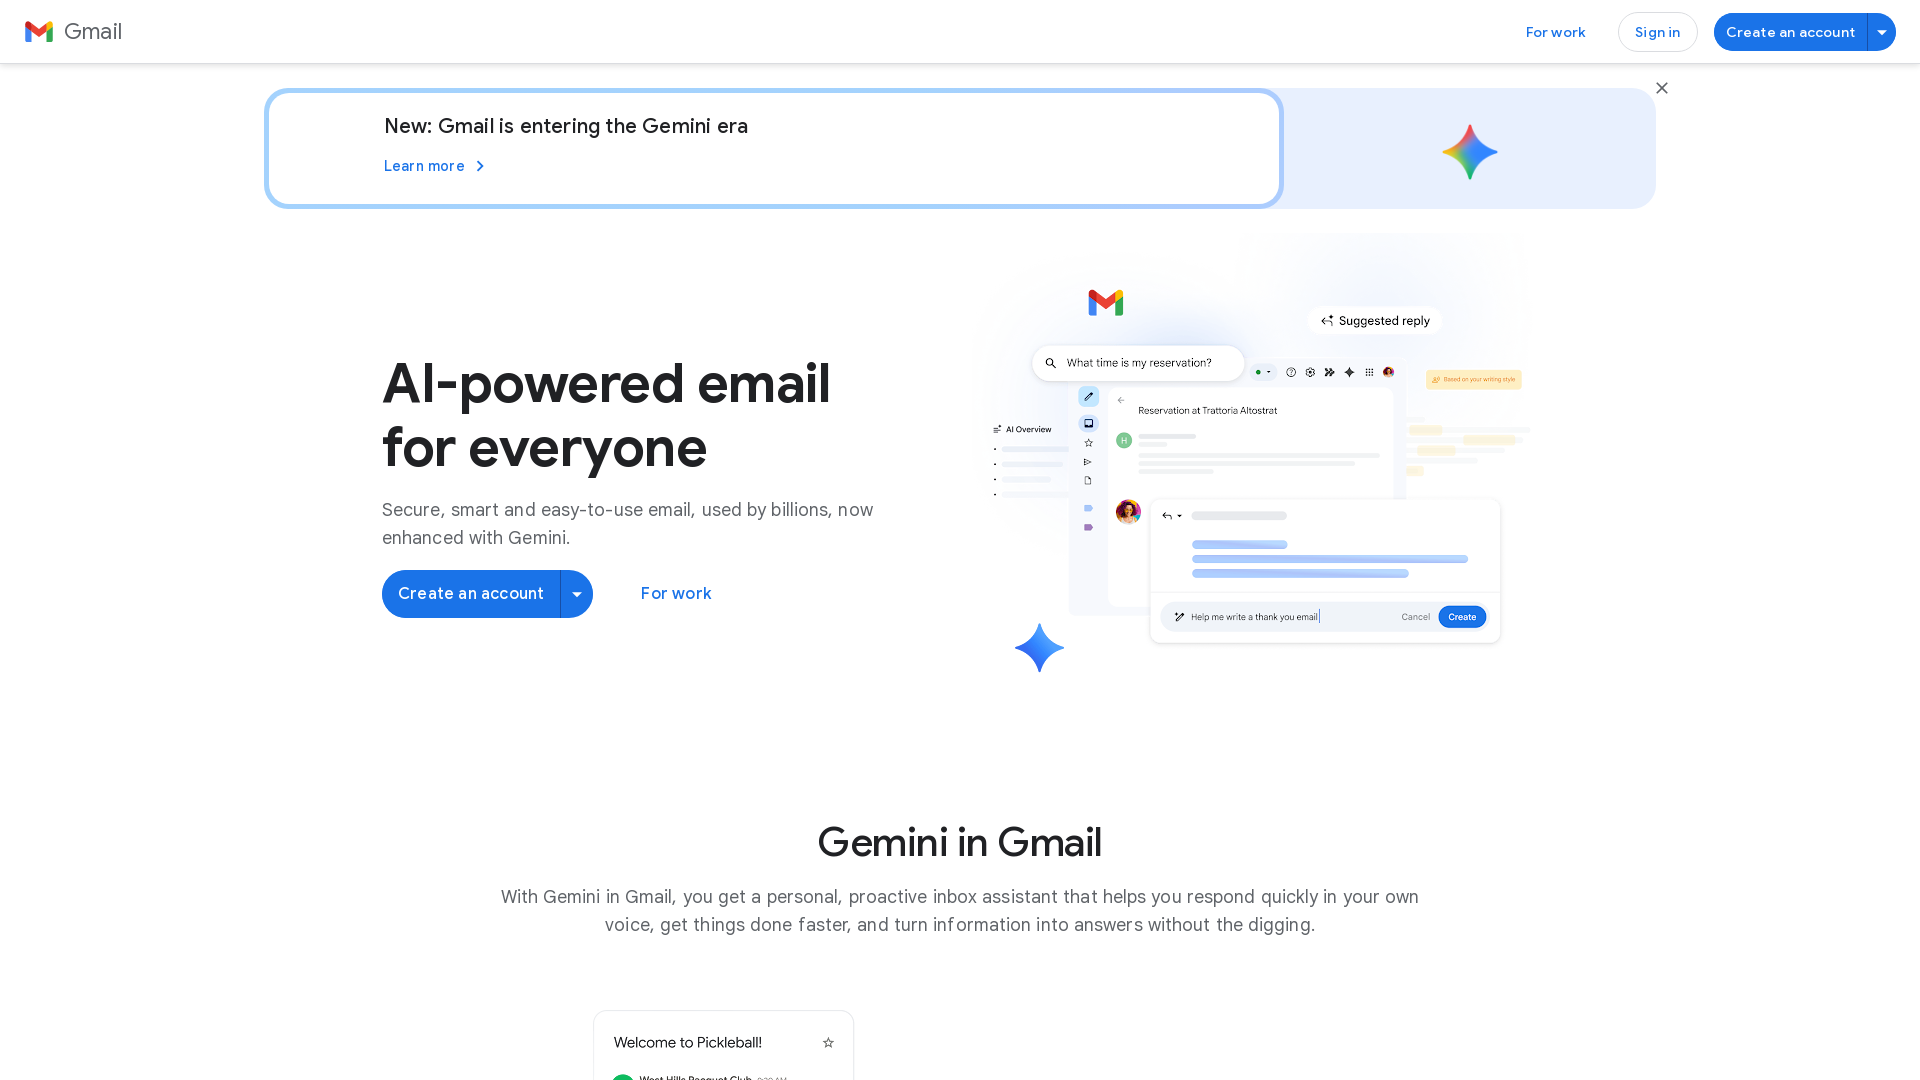

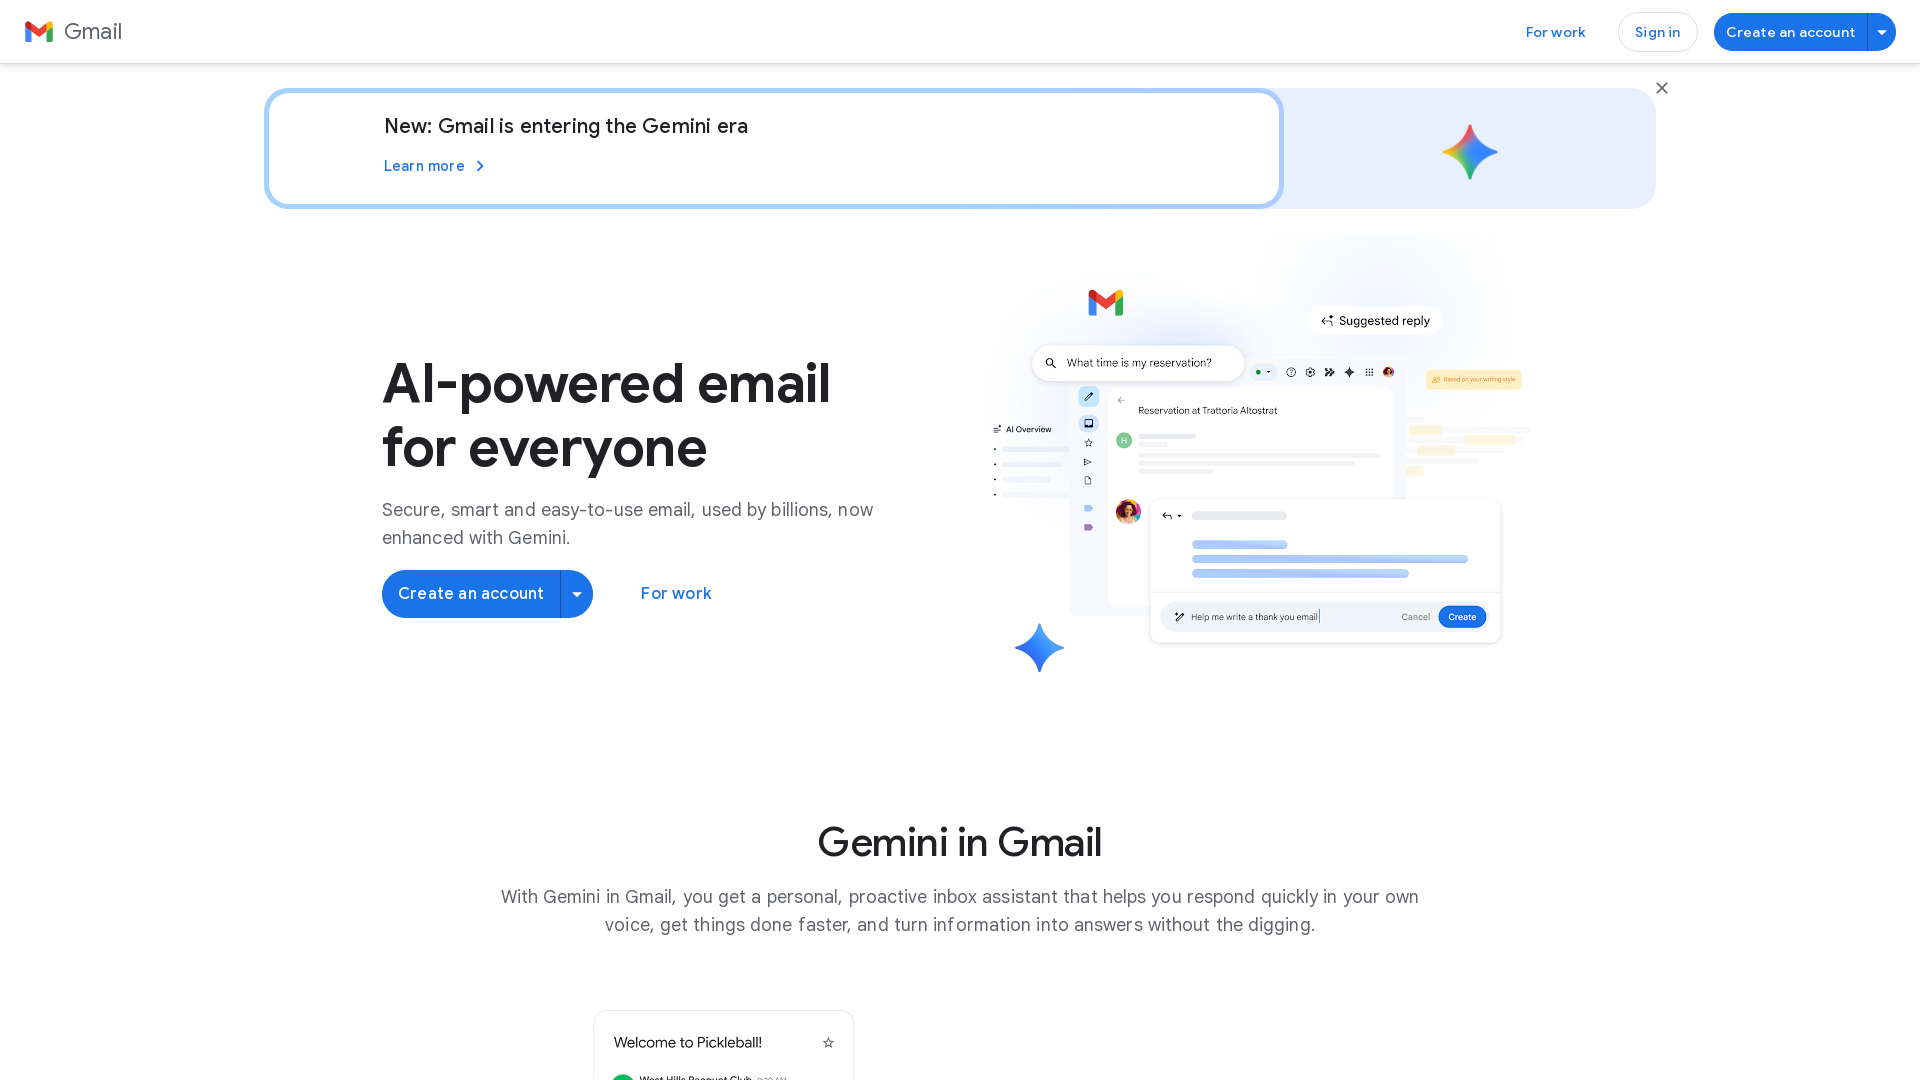